Tests injecting jQuery and jQuery Growl library into a page, then displays a notification message using the Growl plugin to demonstrate on-page debugging output.

Starting URL: http://the-internet.herokuapp.com

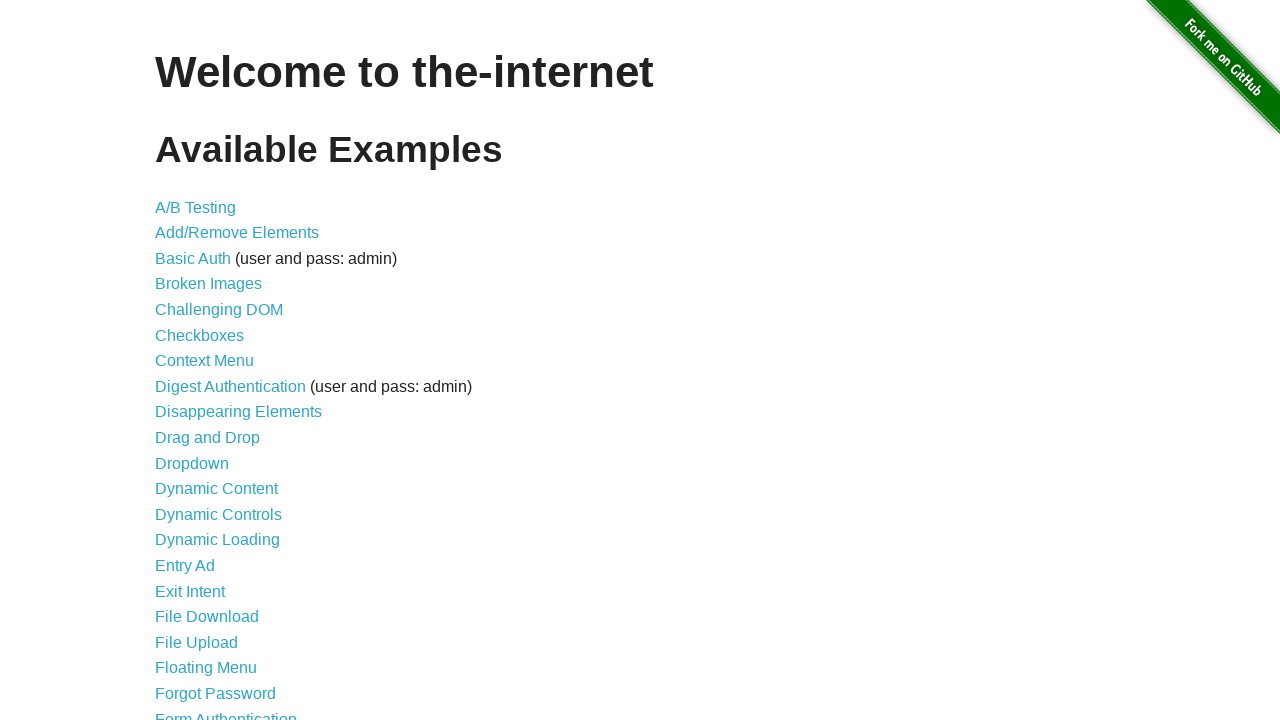

Injected jQuery library into page if not already present
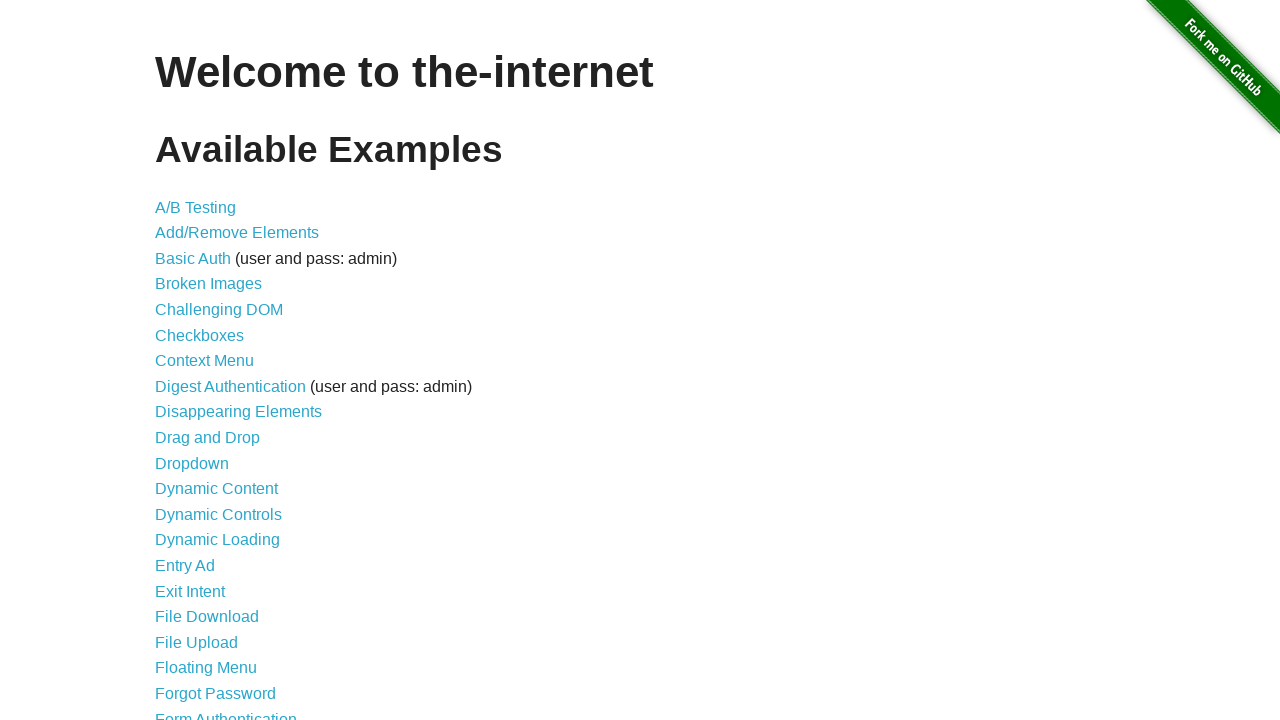

Waited for jQuery to load and become available
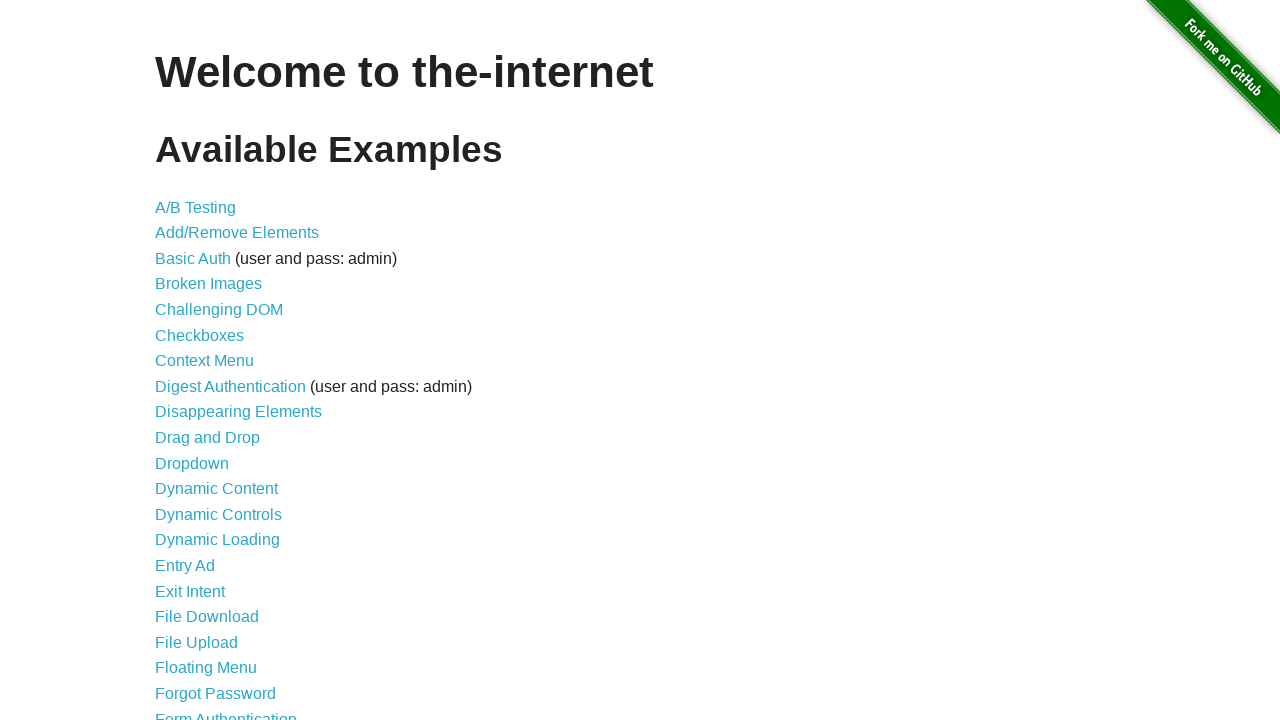

Loaded jQuery Growl plugin script
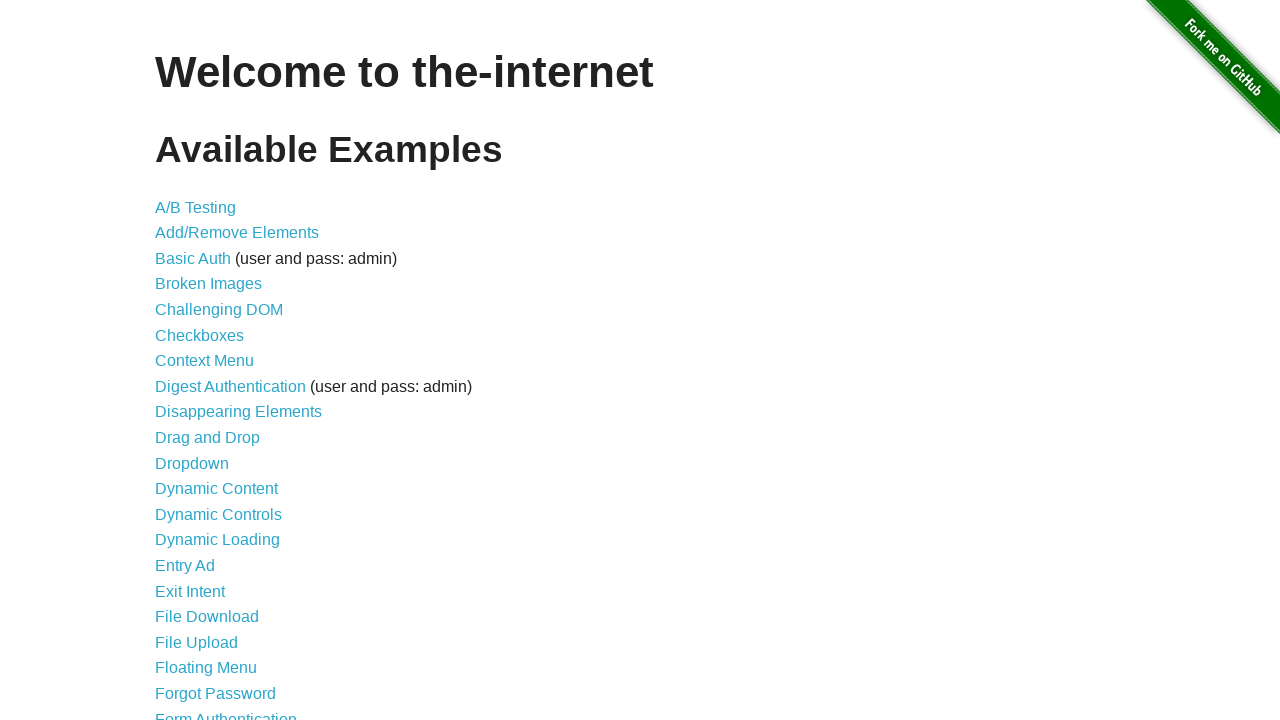

Waited for jQuery Growl plugin to be fully loaded and ready
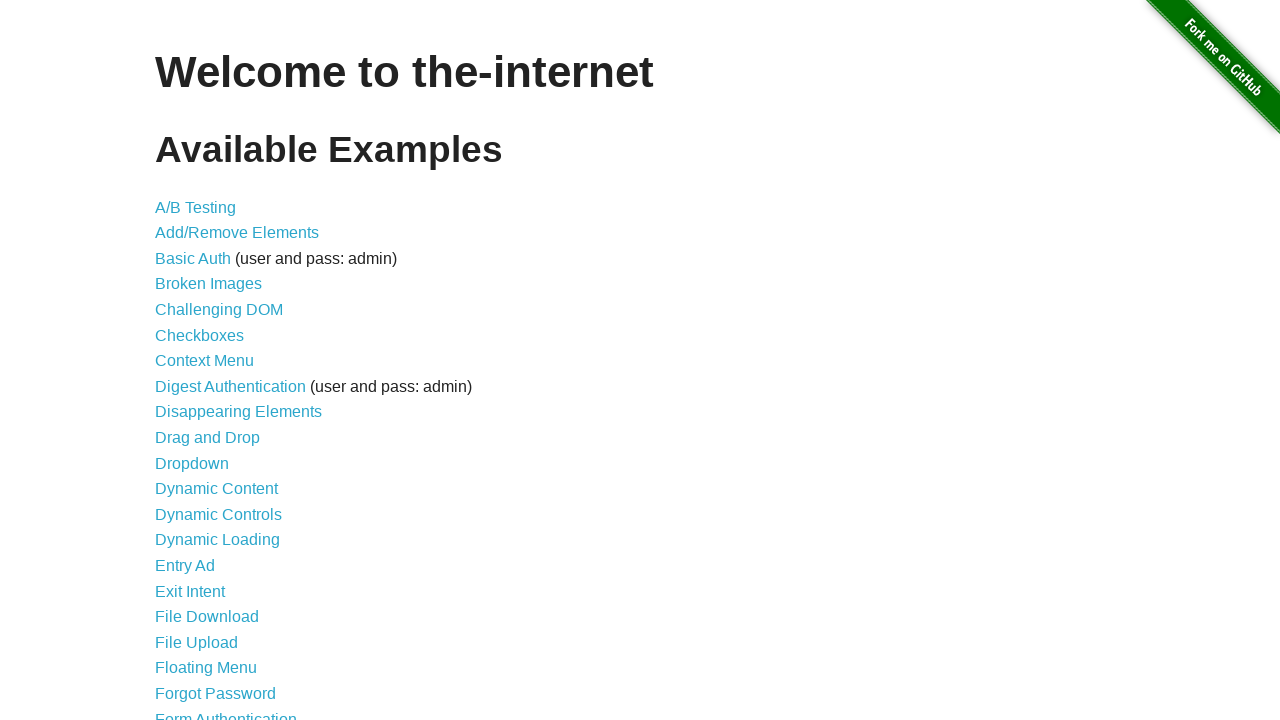

Injected jQuery Growl CSS stylesheet into page head
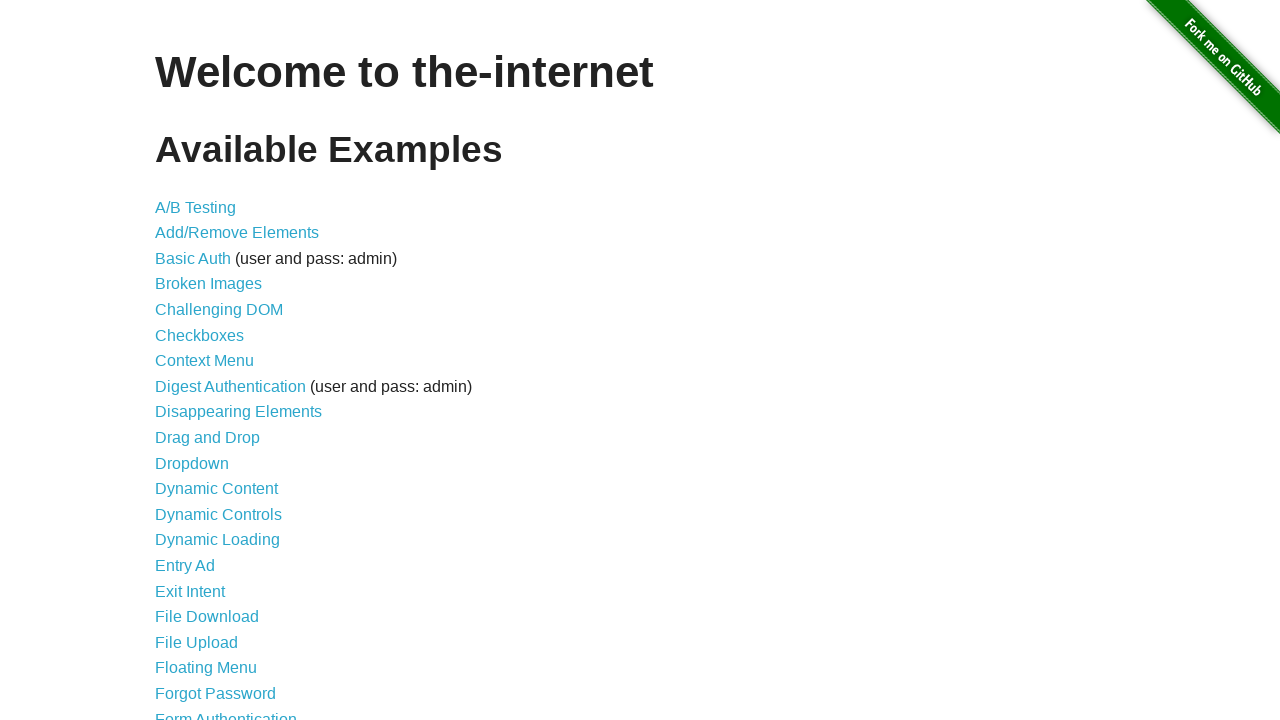

Displayed Growl notification with title 'GET' and message '/'
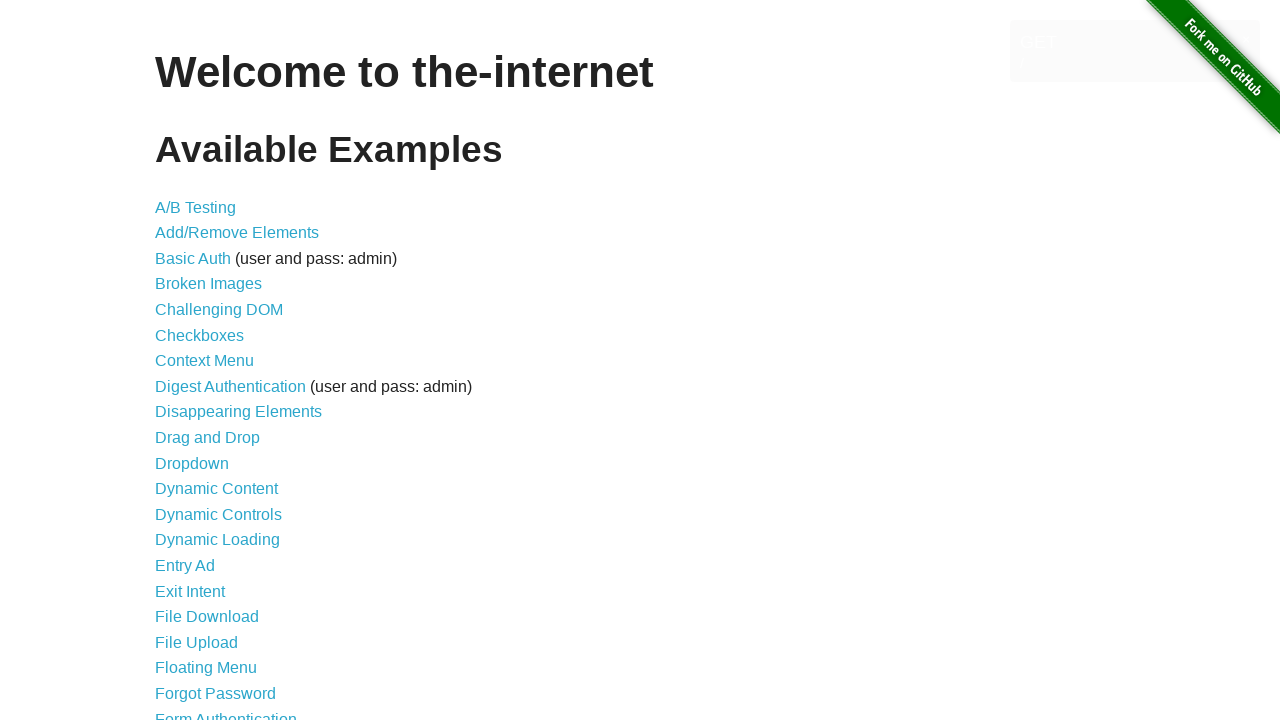

Waited 2 seconds to allow notification to be visible
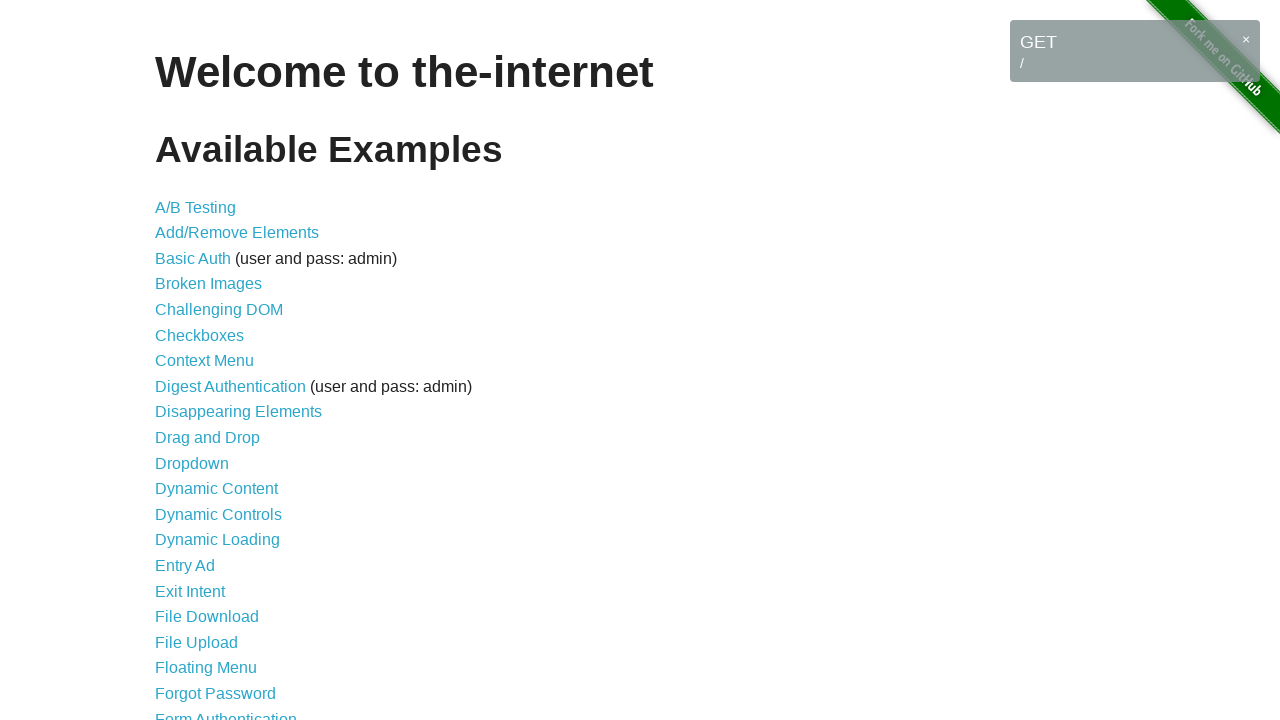

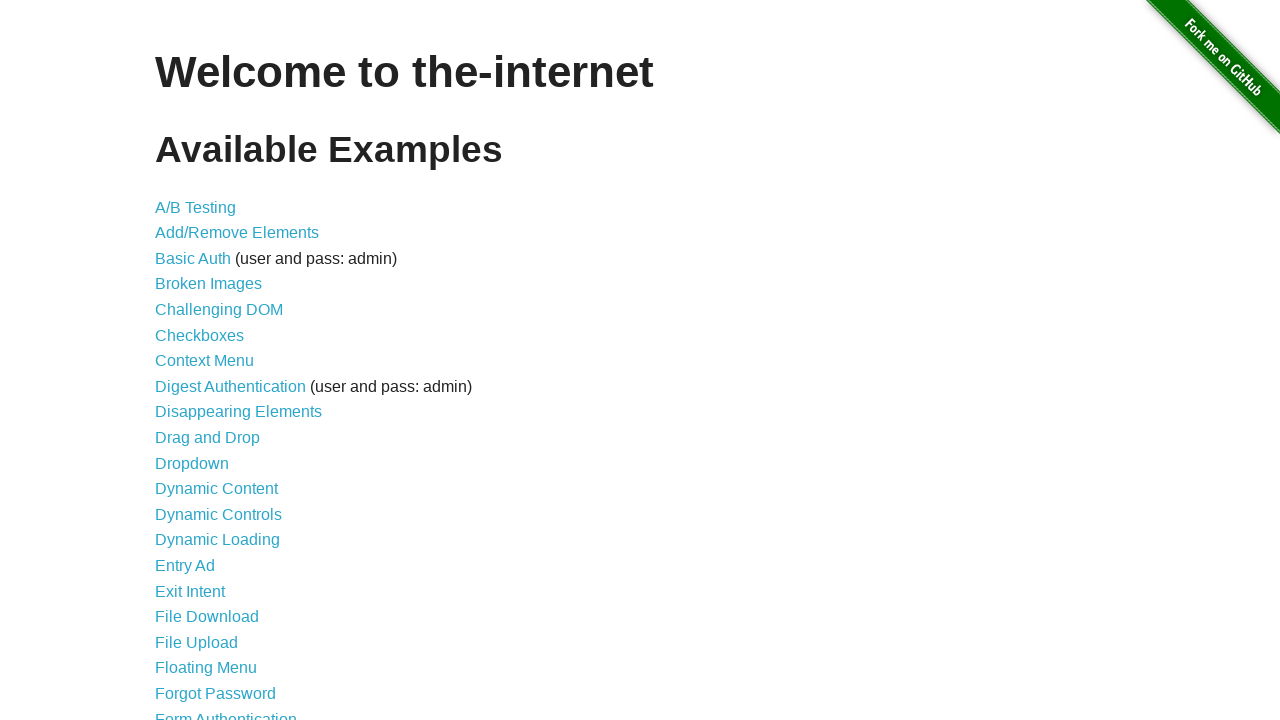